Tests a TodoApp by navigating to the application, verifying the page title, adding a todo item "Feed the cat", and confirming it appears in the displayed items list.

Starting URL: https://todo-app.serenity-js.org/

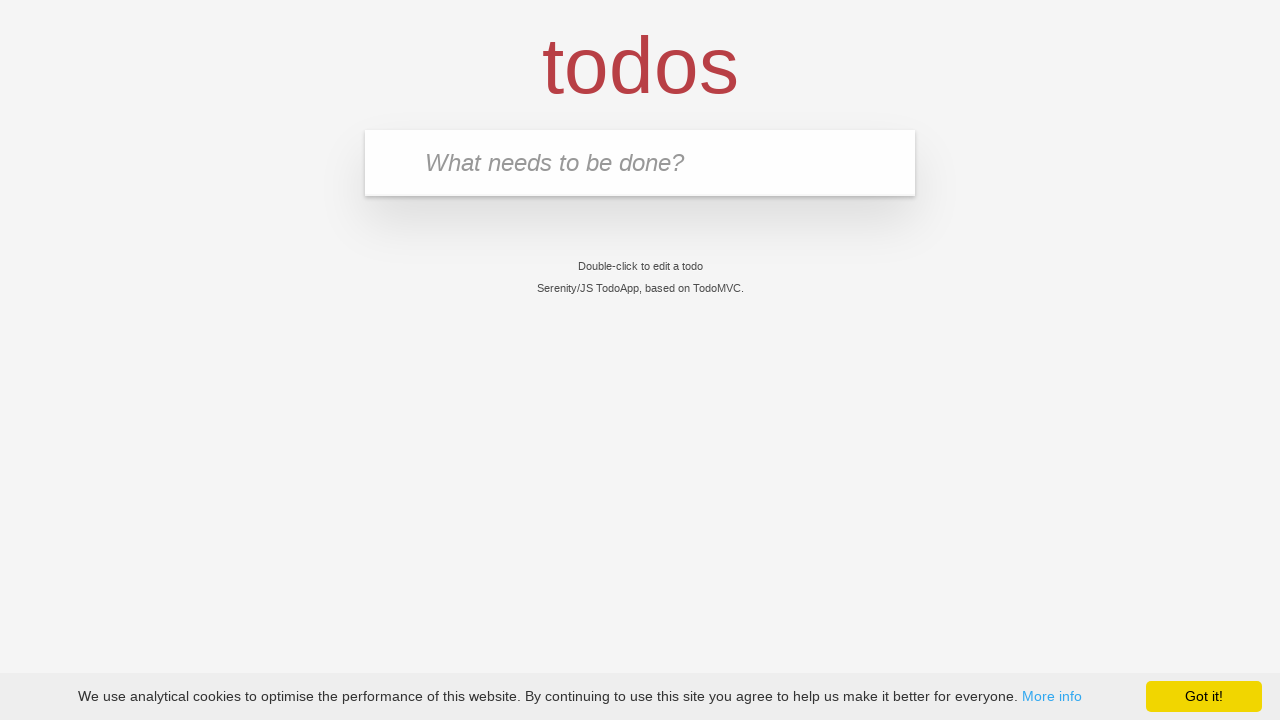

Verified page title is 'Serenity/JS TodoApp'
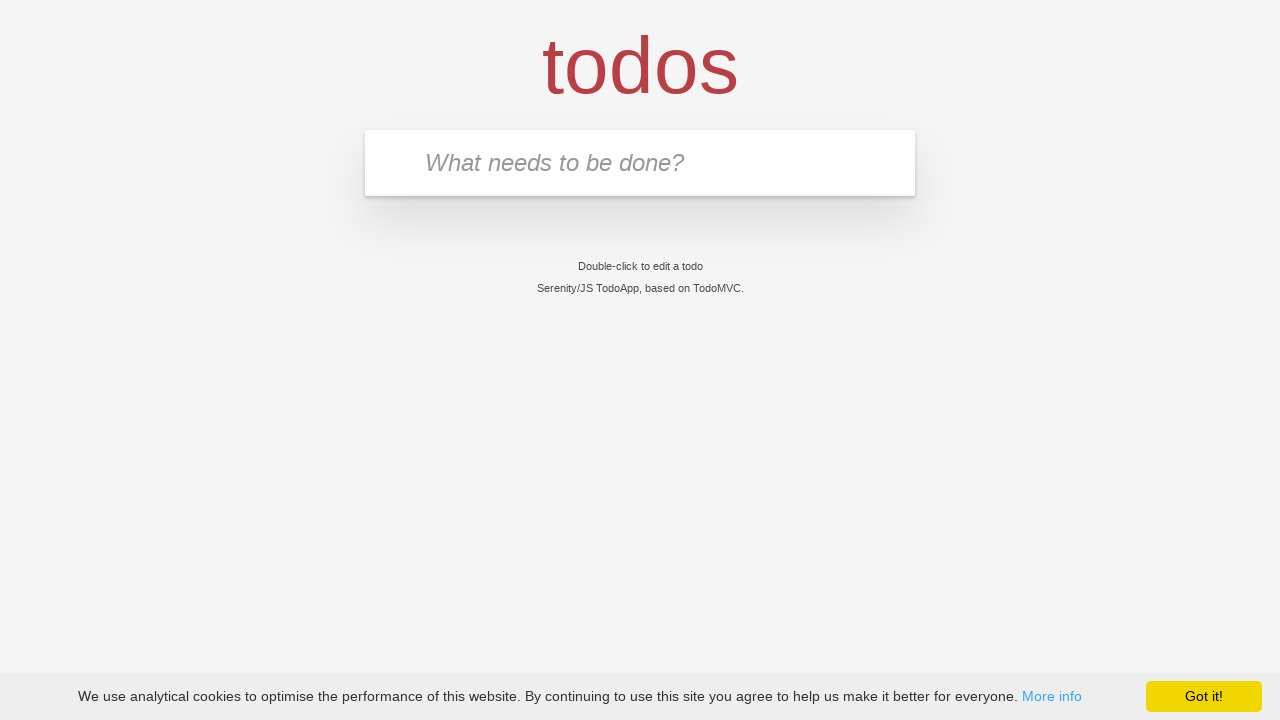

Entered 'Feed the cat' in the todo input field on input[placeholder='What needs to be done?']
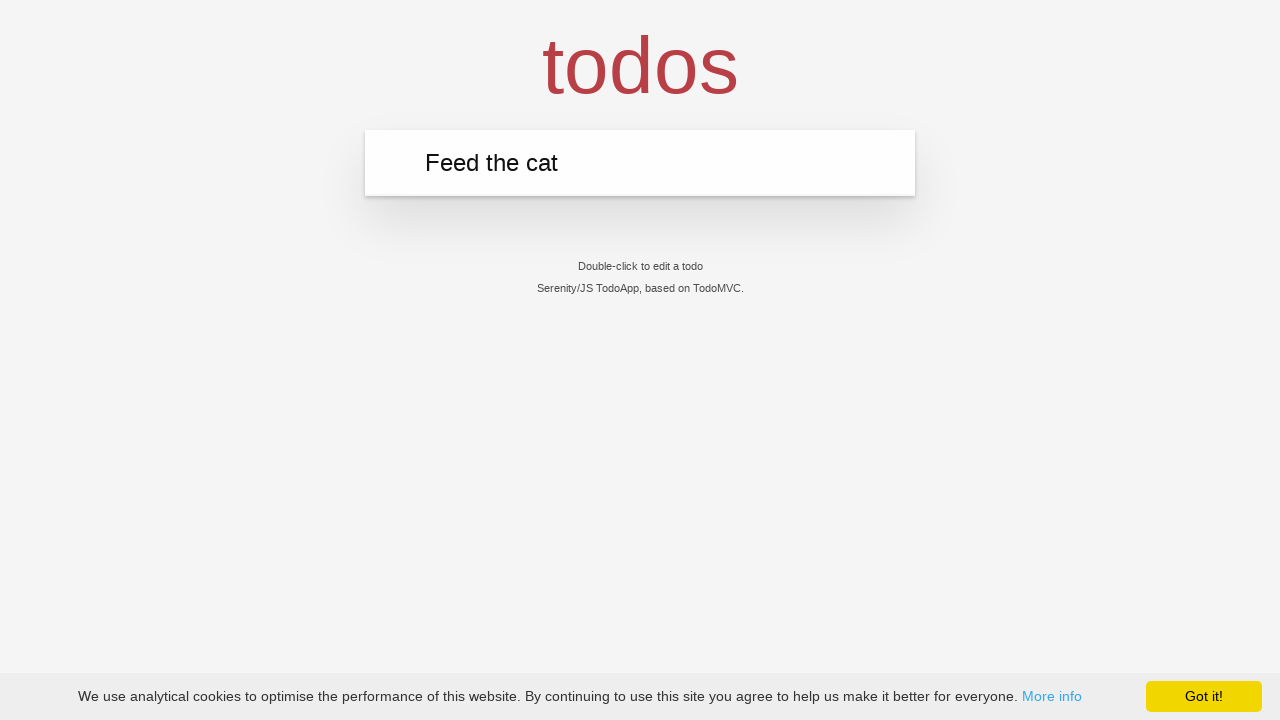

Pressed Enter to submit the todo item on input[placeholder='What needs to be done?']
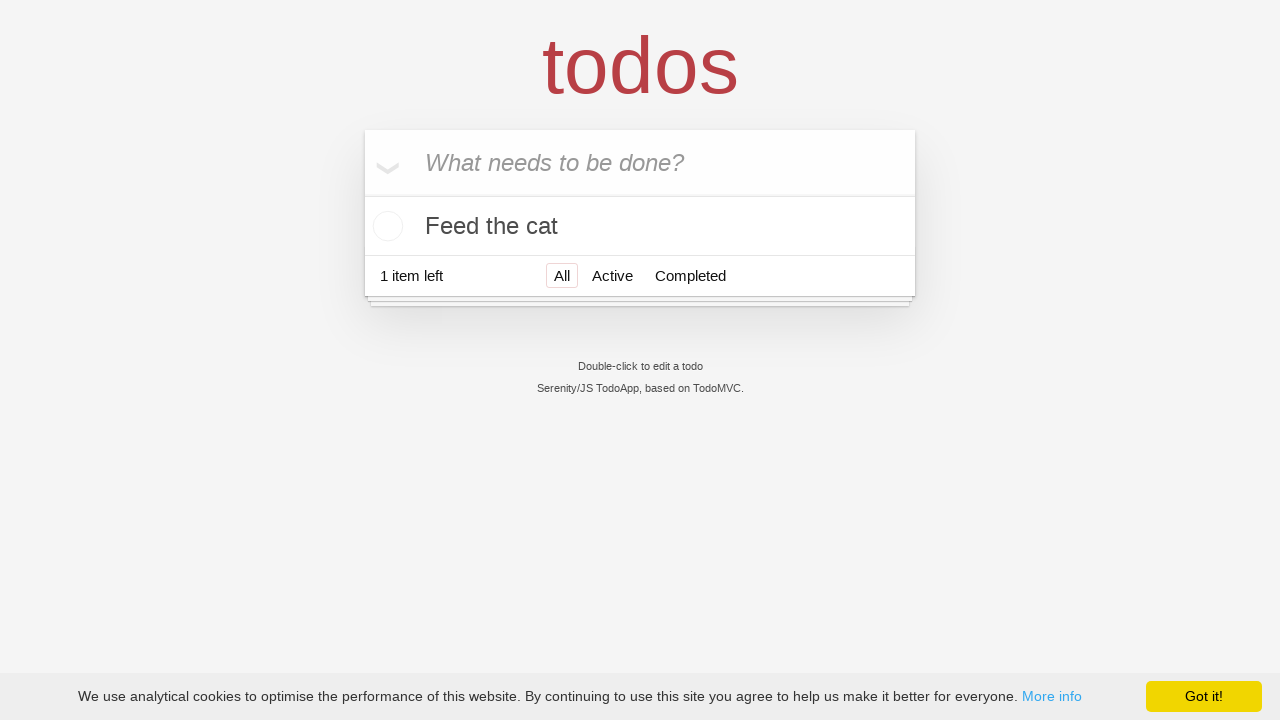

Confirmed todo item 'Feed the cat' appeared in the list
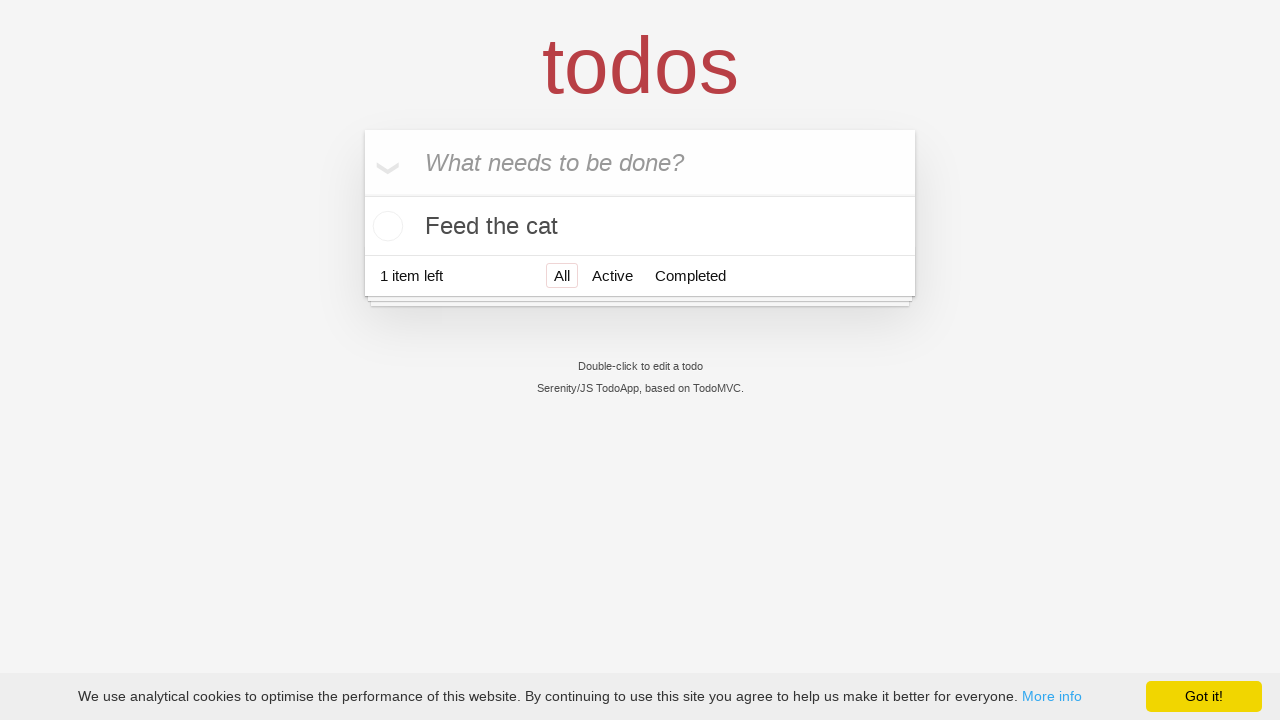

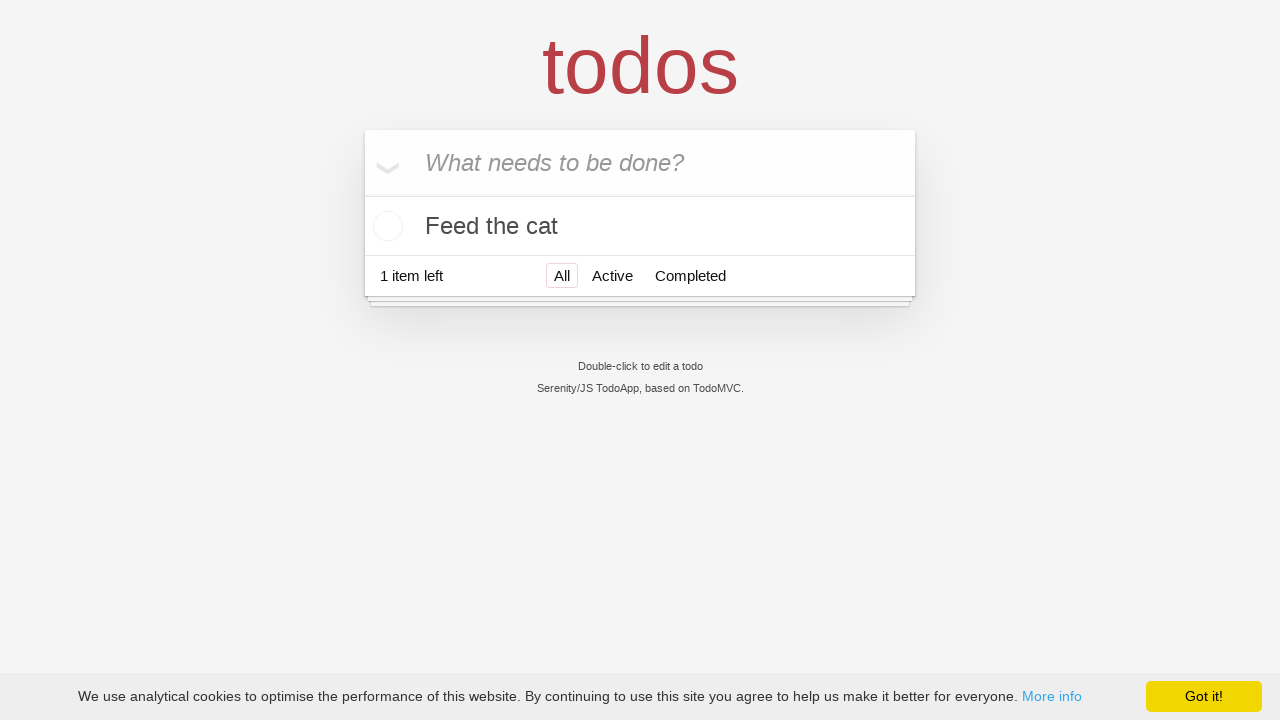